Tests various form elements on an automation practice page including radio buttons, autocomplete, dropdown selection, checkboxes, and alerts

Starting URL: https://rahulshettyacademy.com/AutomationPractice/

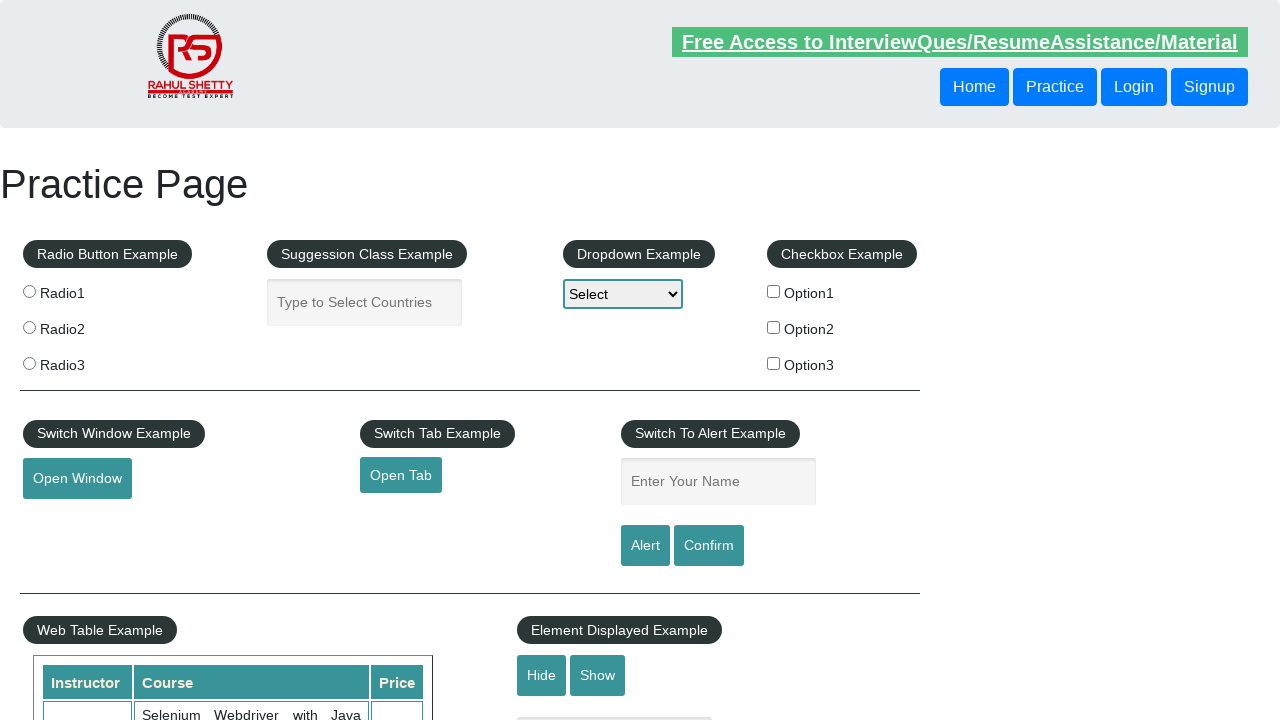

Clicked radio button option 2 at (29, 327) on input[value='radio2']
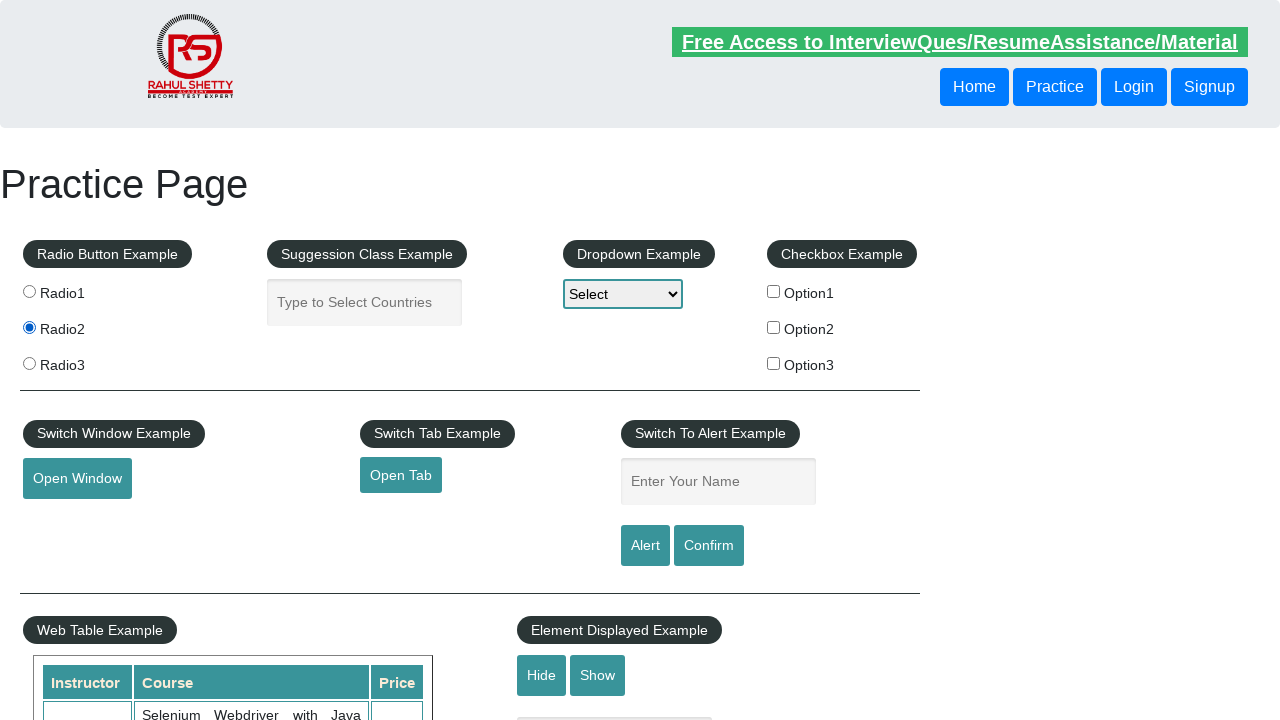

Filled autocomplete field with 'Ind' on #autocomplete
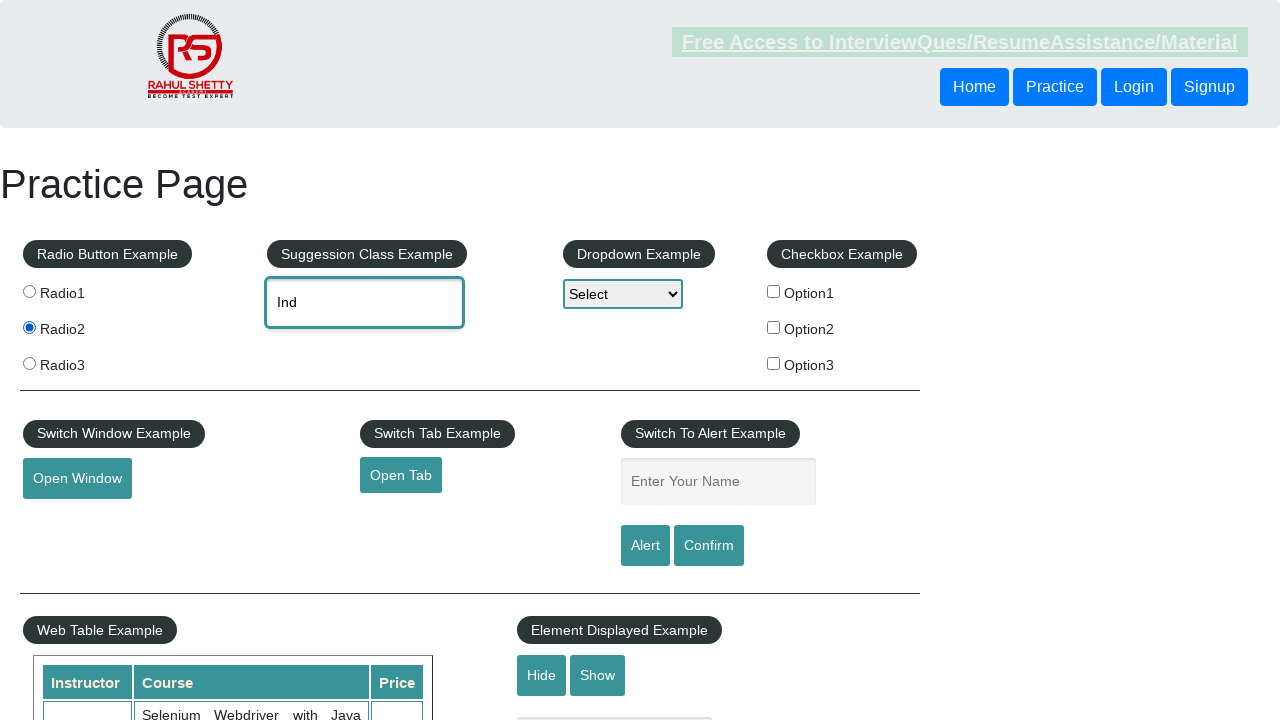

Autocomplete suggestions appeared
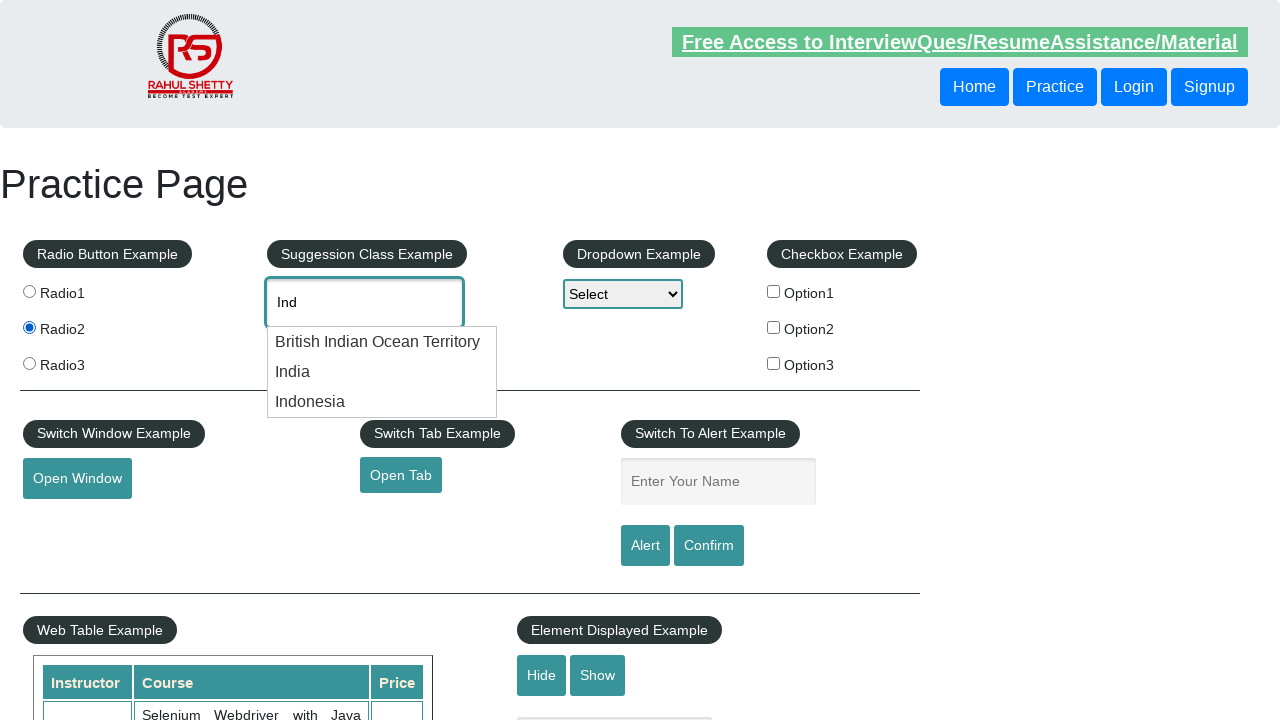

Selected 'India' from autocomplete suggestions at (382, 372) on ul.ui-menu.ui-widget.ui-widget-content.ui-autocomplete.ui-front li div >> nth=1
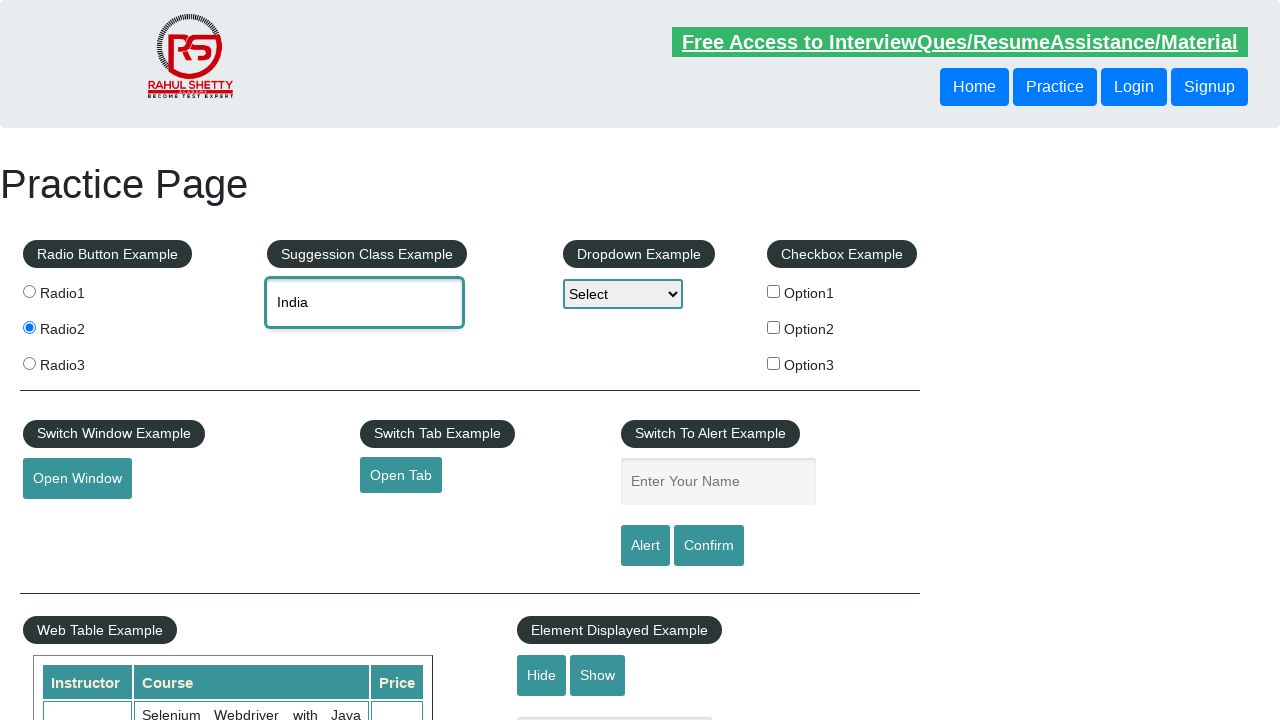

Selected option at index 1 from dropdown on #dropdown-class-example
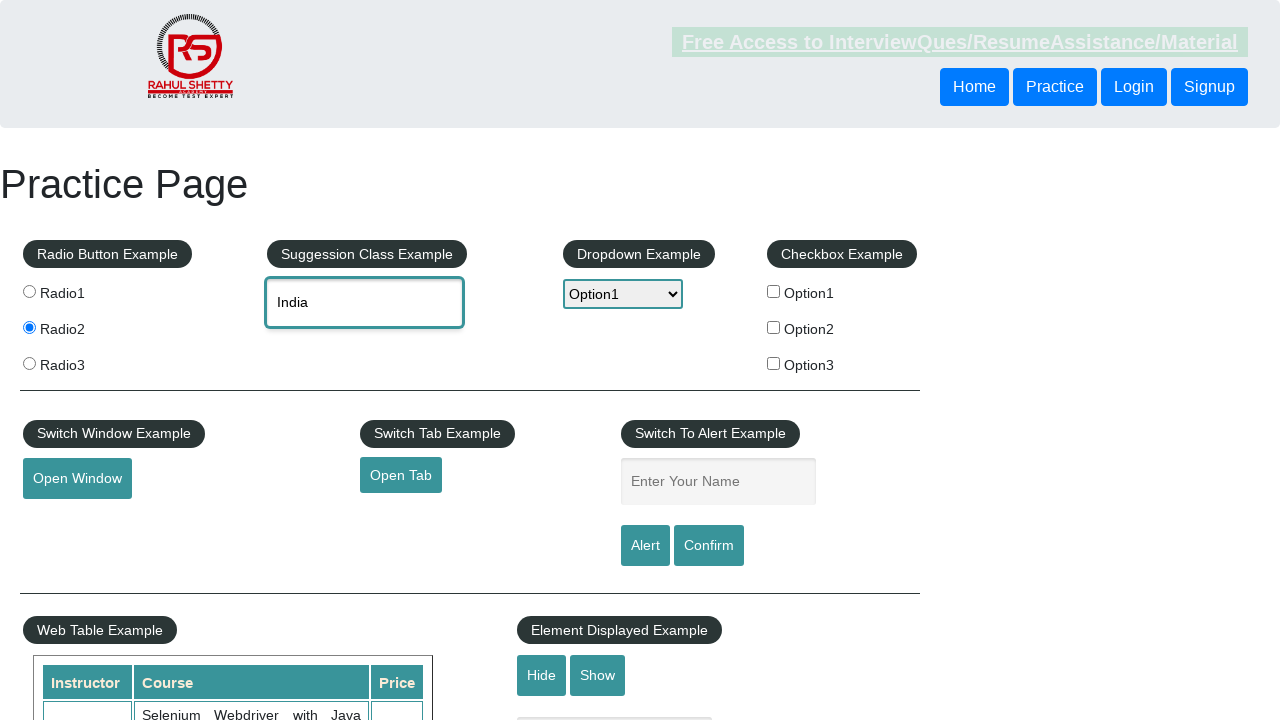

Clicked checkbox option 1 at (774, 291) on #checkBoxOption1
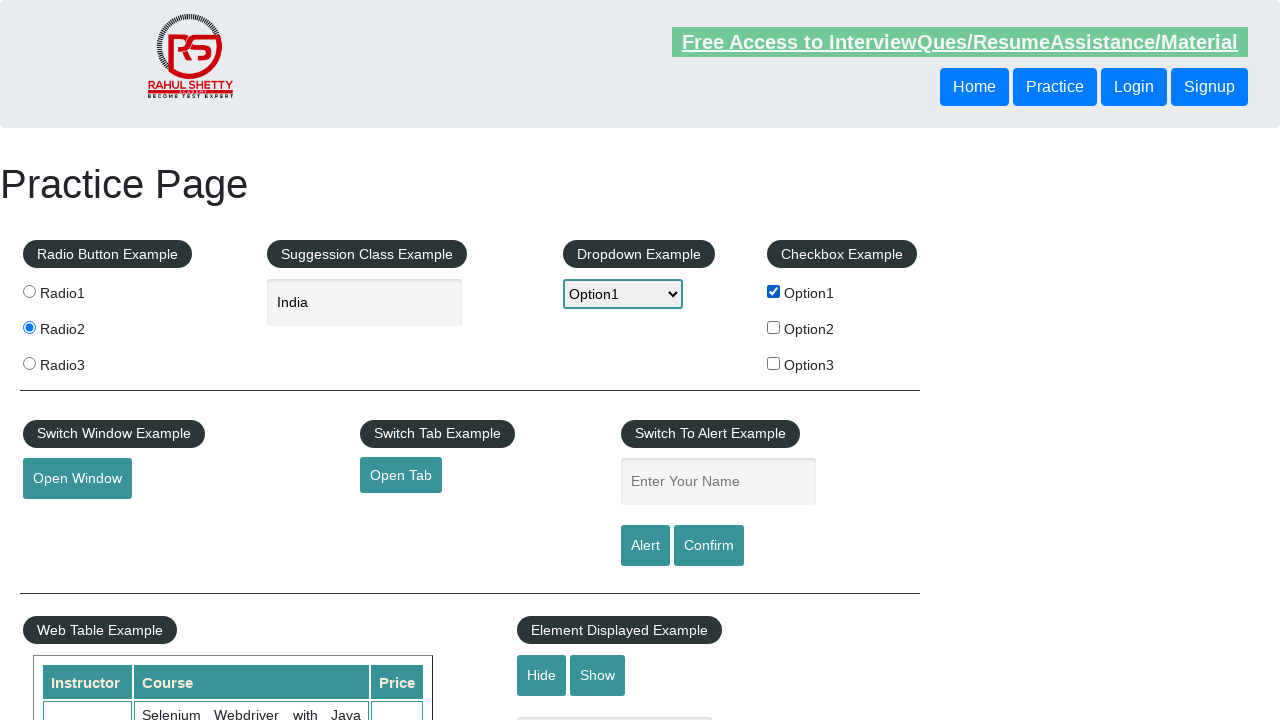

Filled name field with 'Murali' on input[name='enter-name']
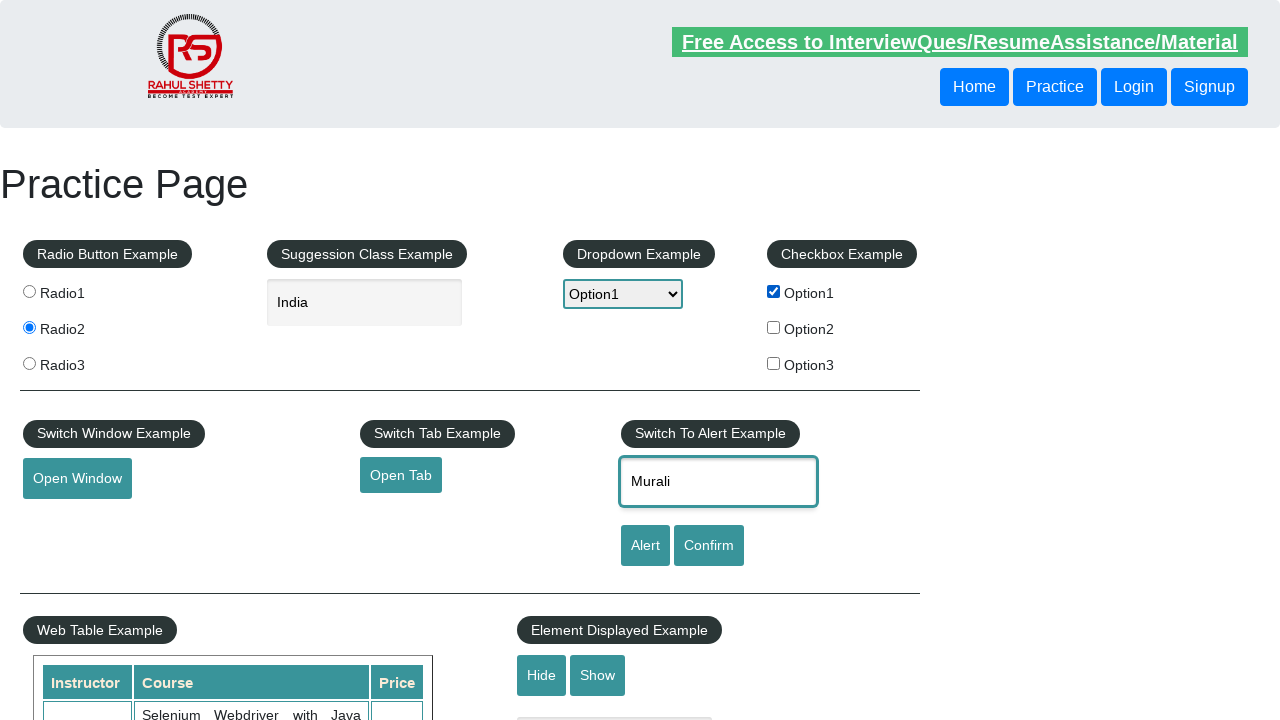

Clicked alert button and accepted alert dialog at (645, 546) on #alertbtn
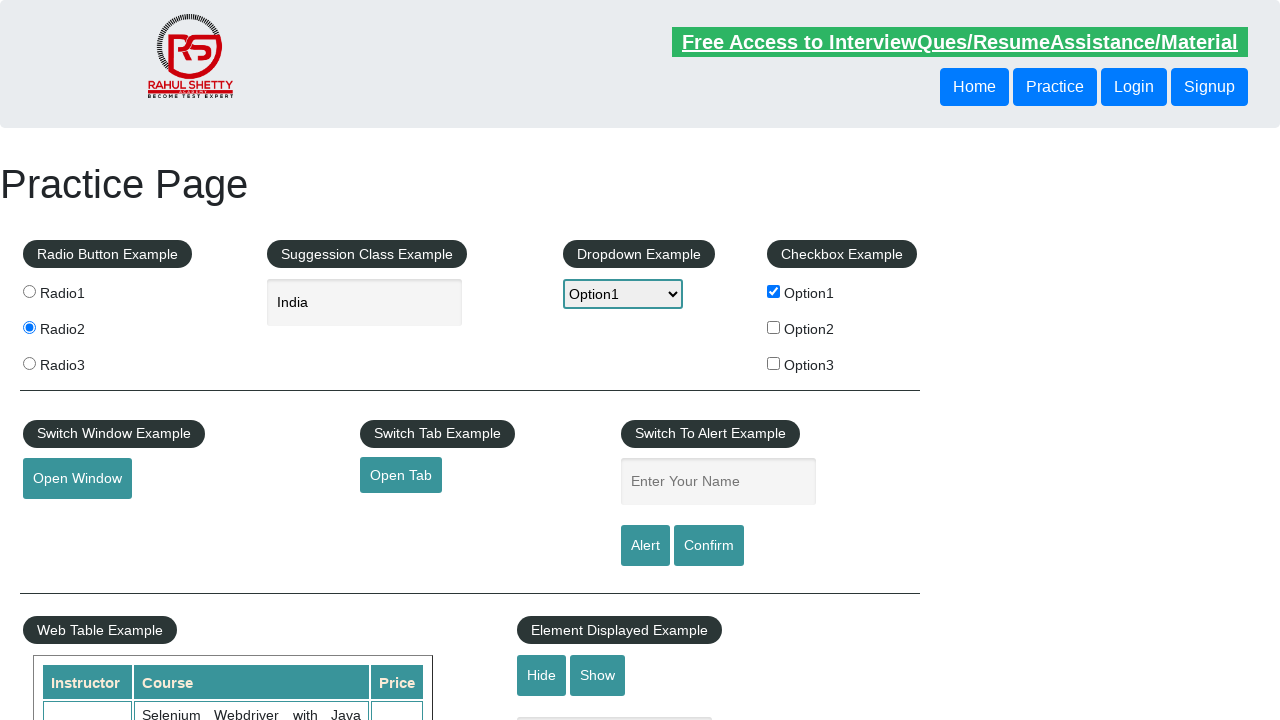

Courses table loaded
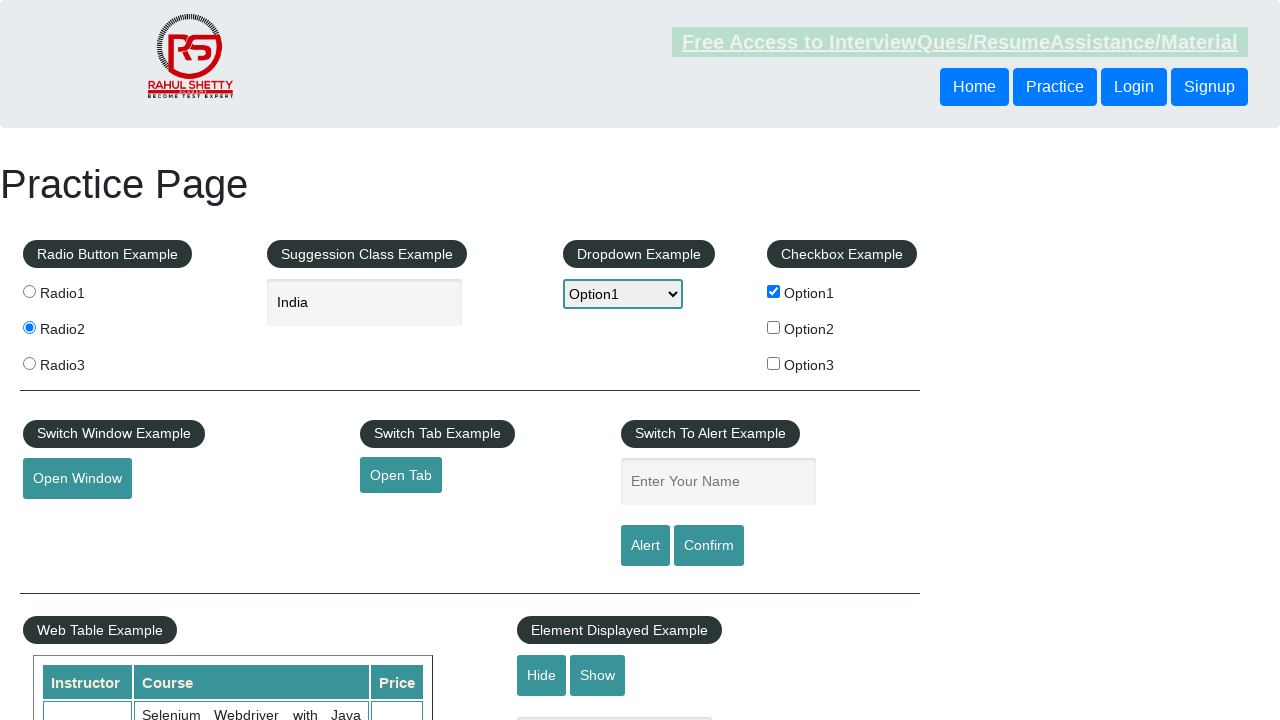

Product table loaded
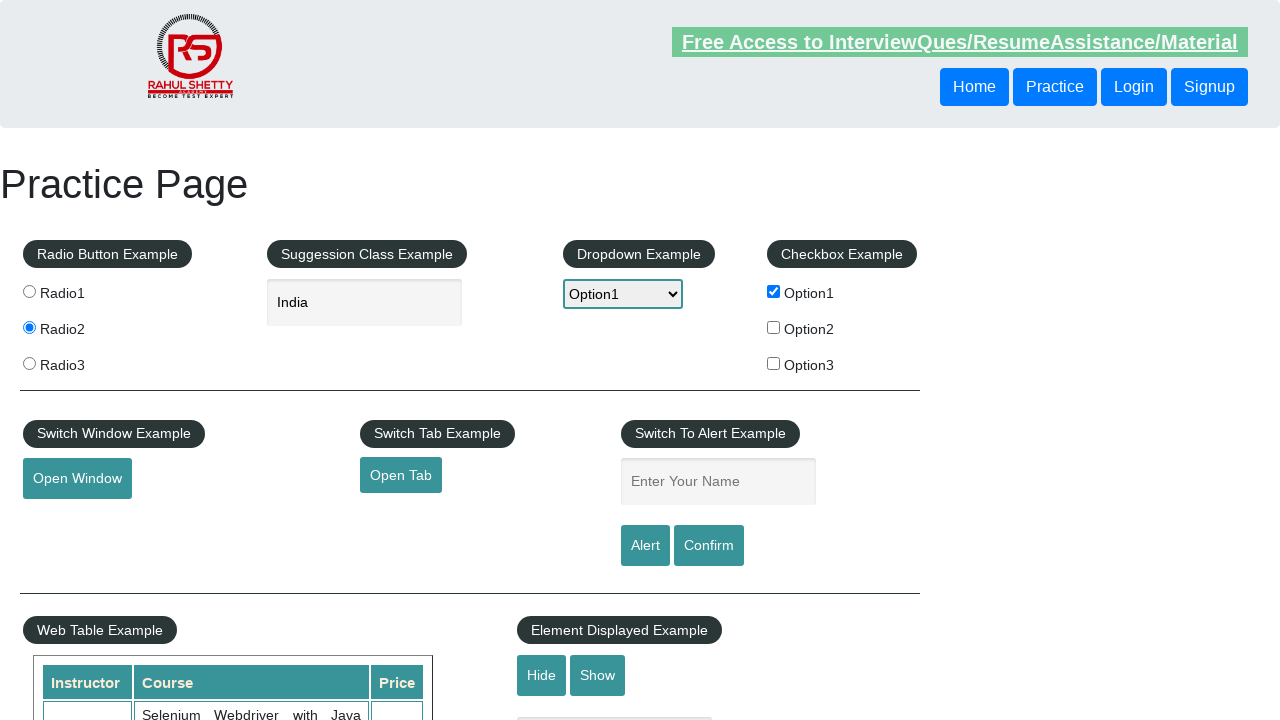

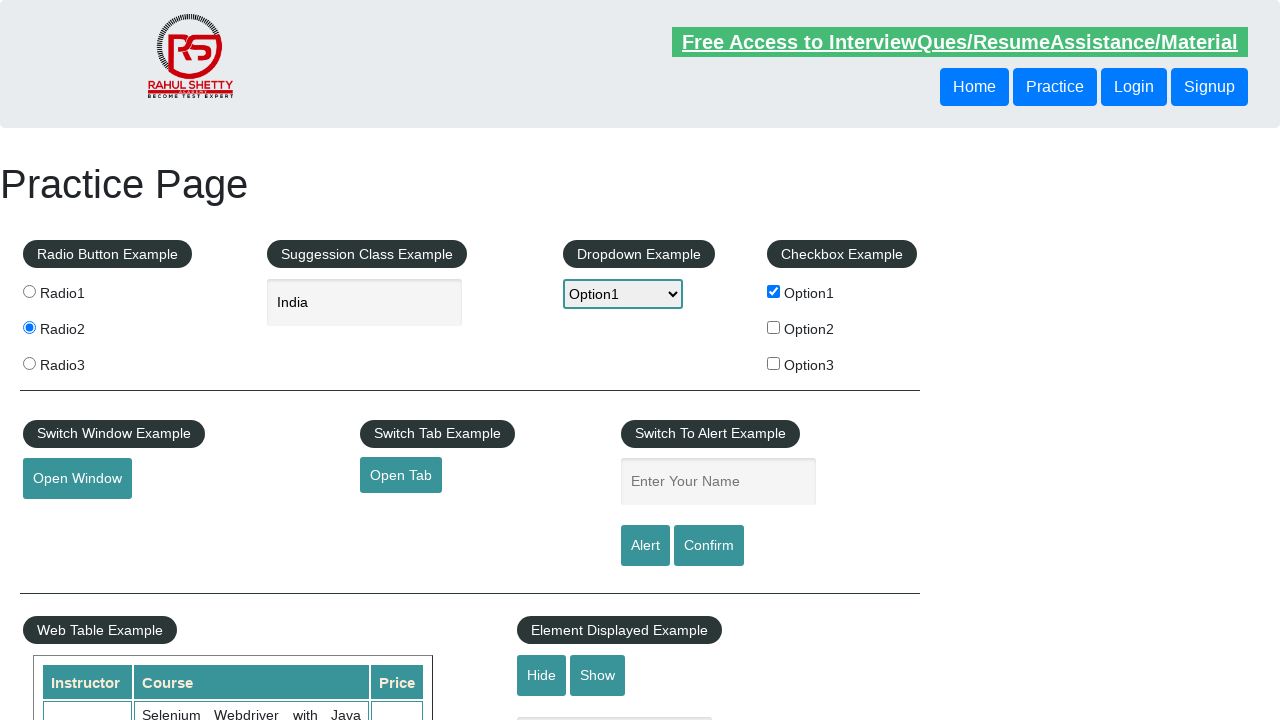